Tests dynamic controls functionality by locating a checkbox element, clicking a toggle button to hide/show the checkbox, and verifying the element's visibility state changes.

Starting URL: https://training-support.net/webelements/dynamic-controls

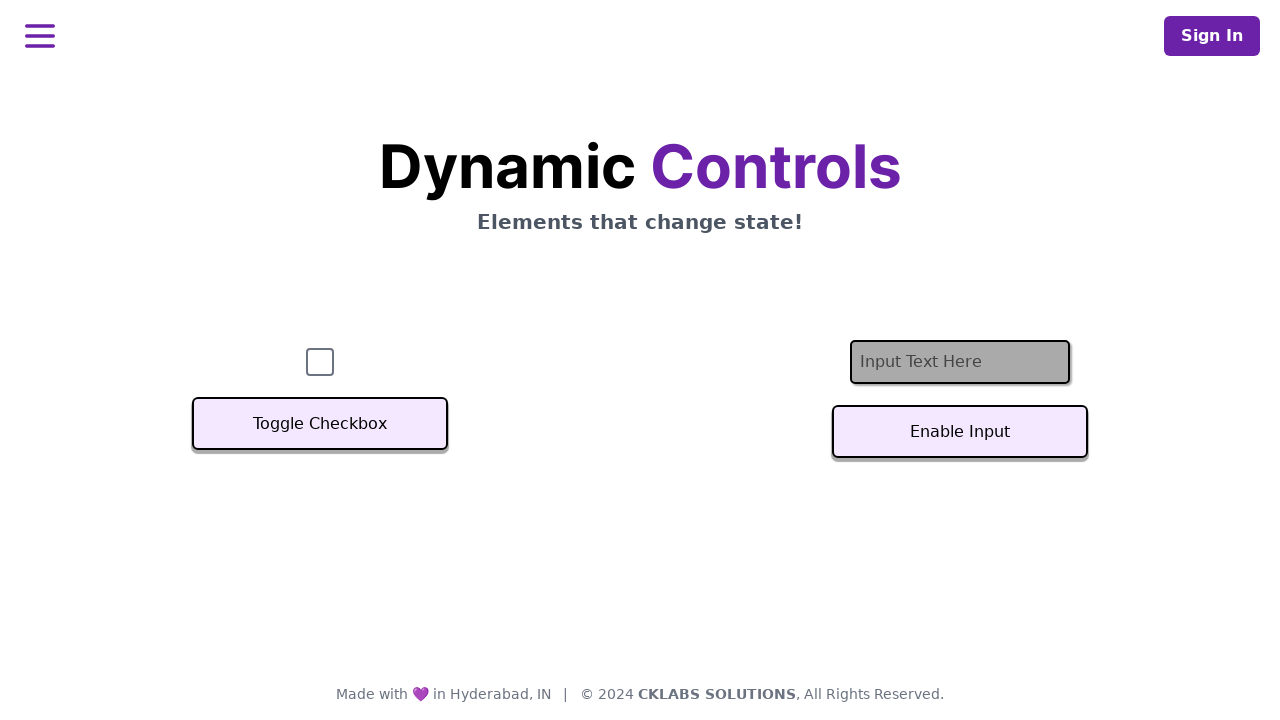

Waited for checkbox element to be visible
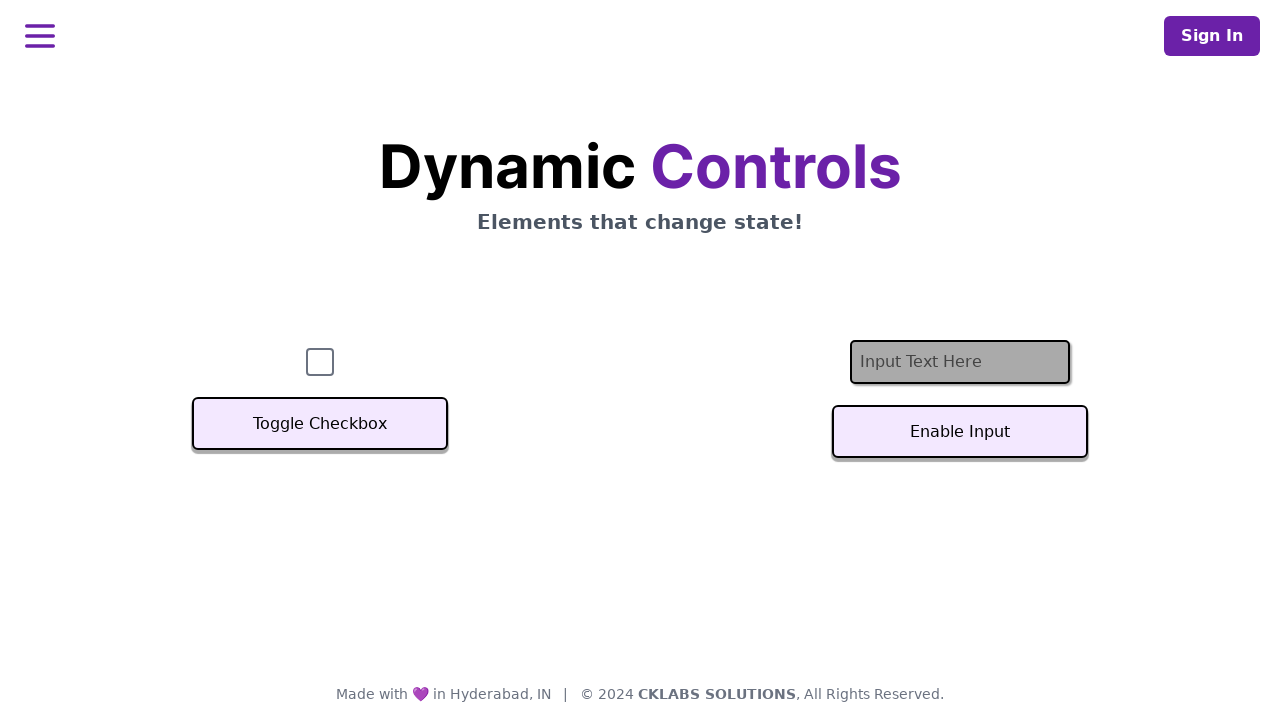

Verified checkbox is visible on page load
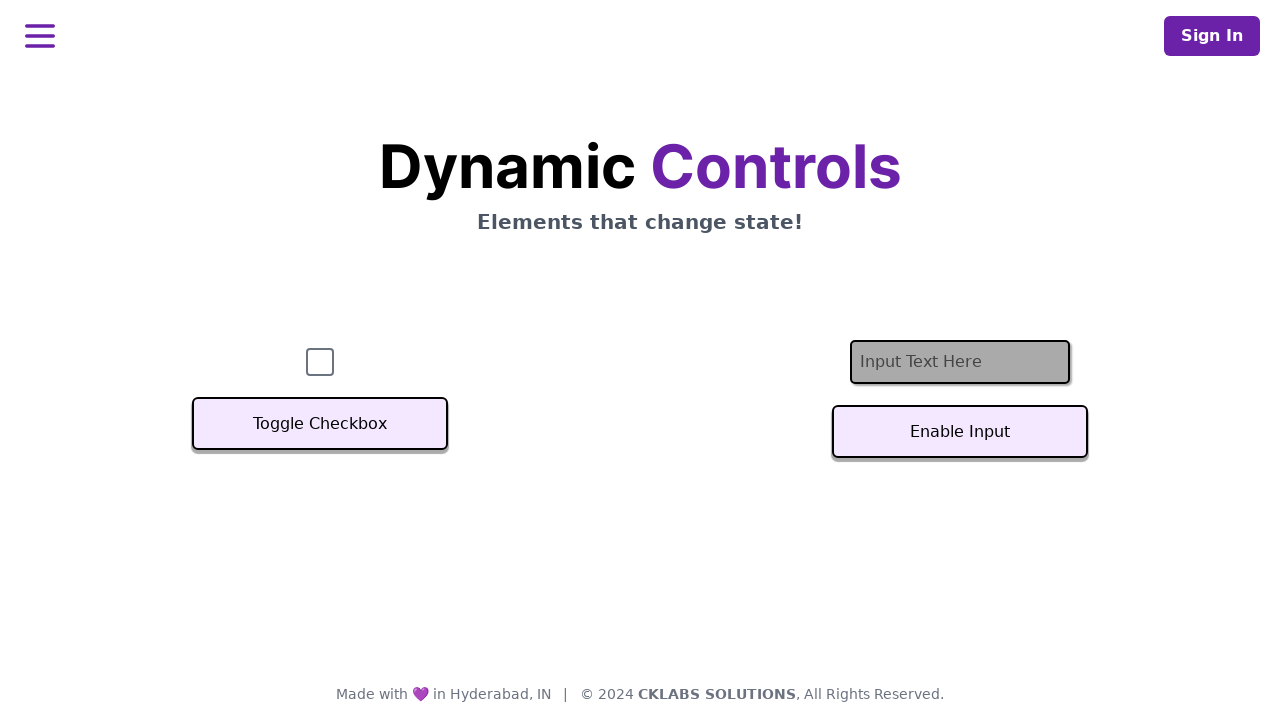

Clicked Toggle Checkbox button at (320, 424) on button.svelte-sfj3o4
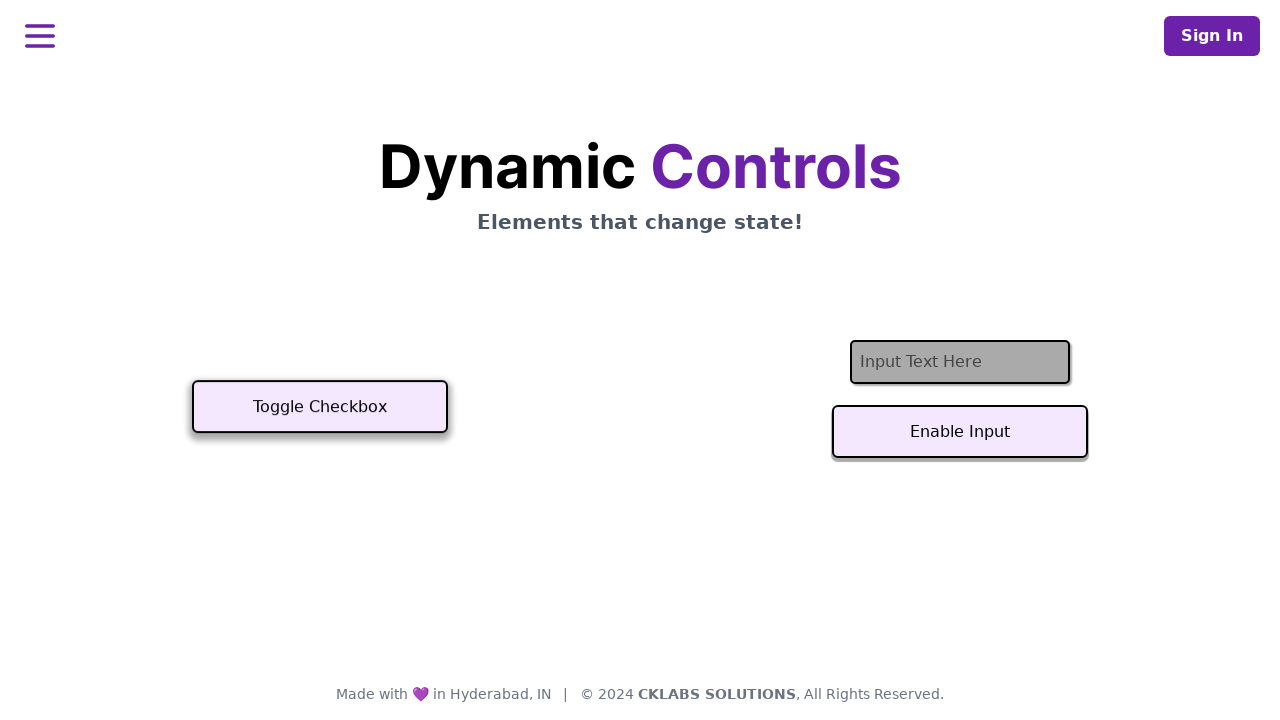

Waited for checkbox to become hidden after toggle
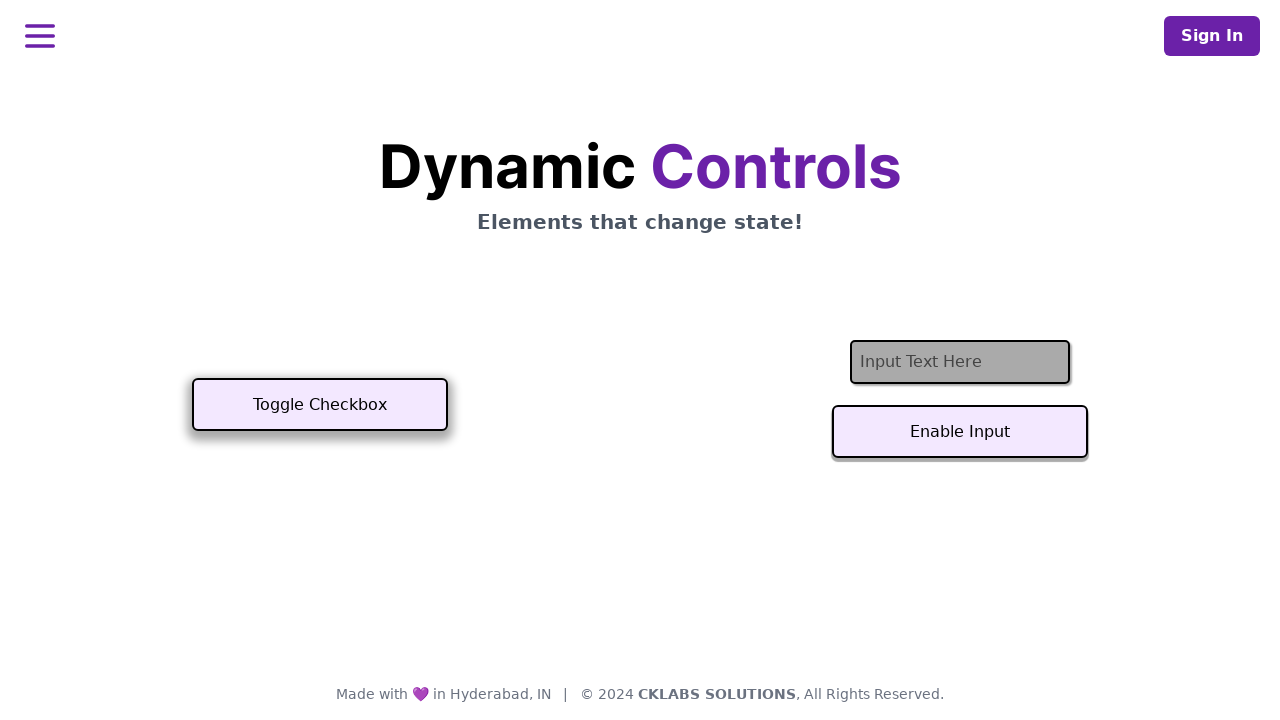

Verified checkbox is hidden after toggle button click
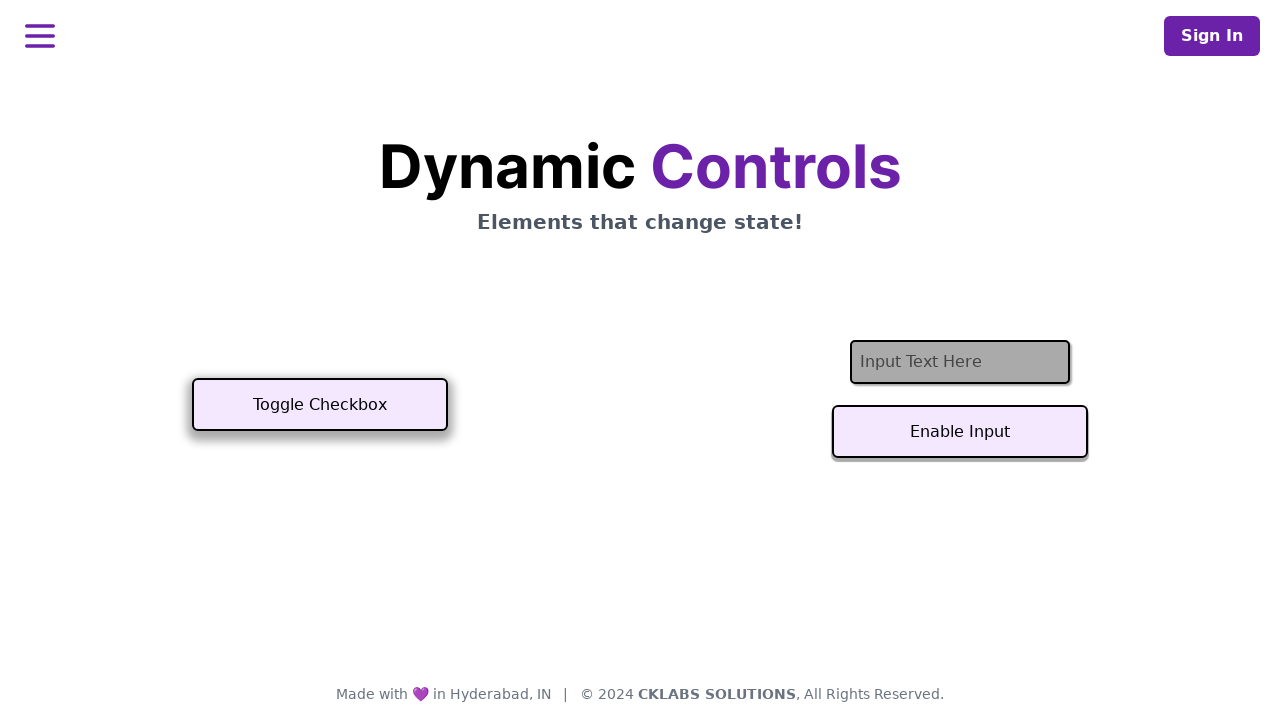

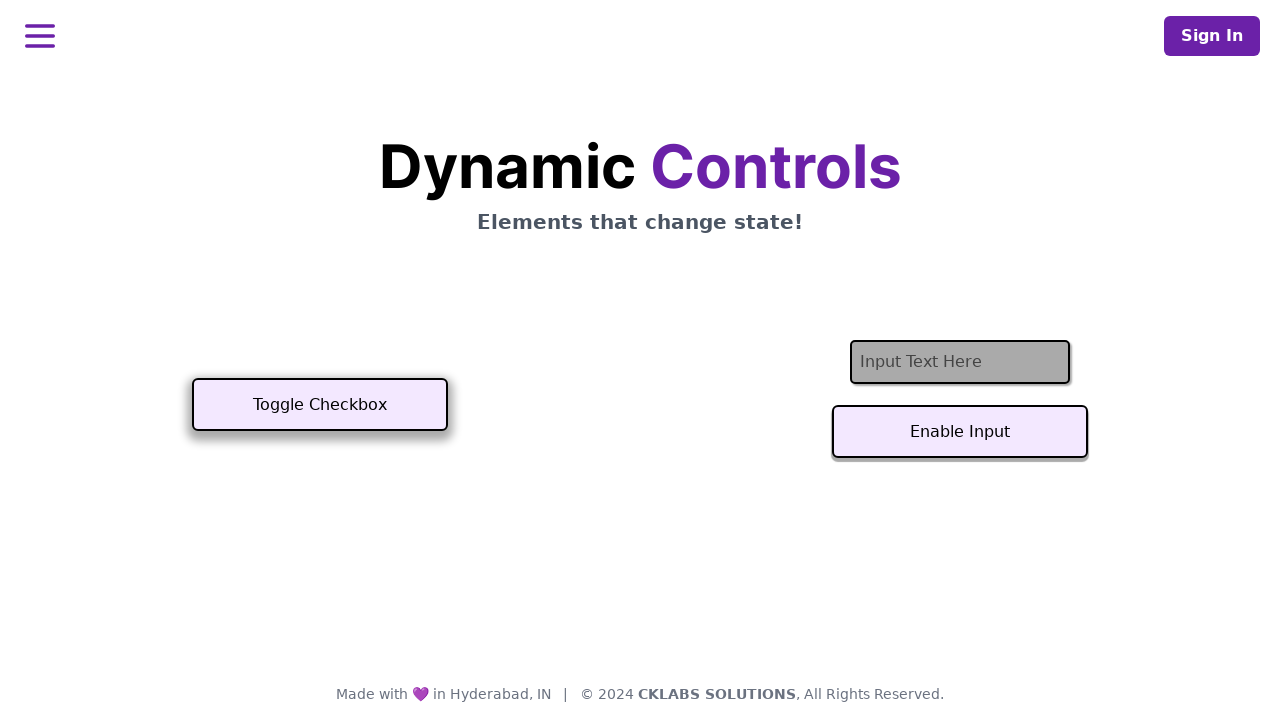